Clicks Submit Language button without filling required fields and verifies the error message text format and capitalization

Starting URL: http://www.99-bottles-of-beer.net/submitnewlanguage.html

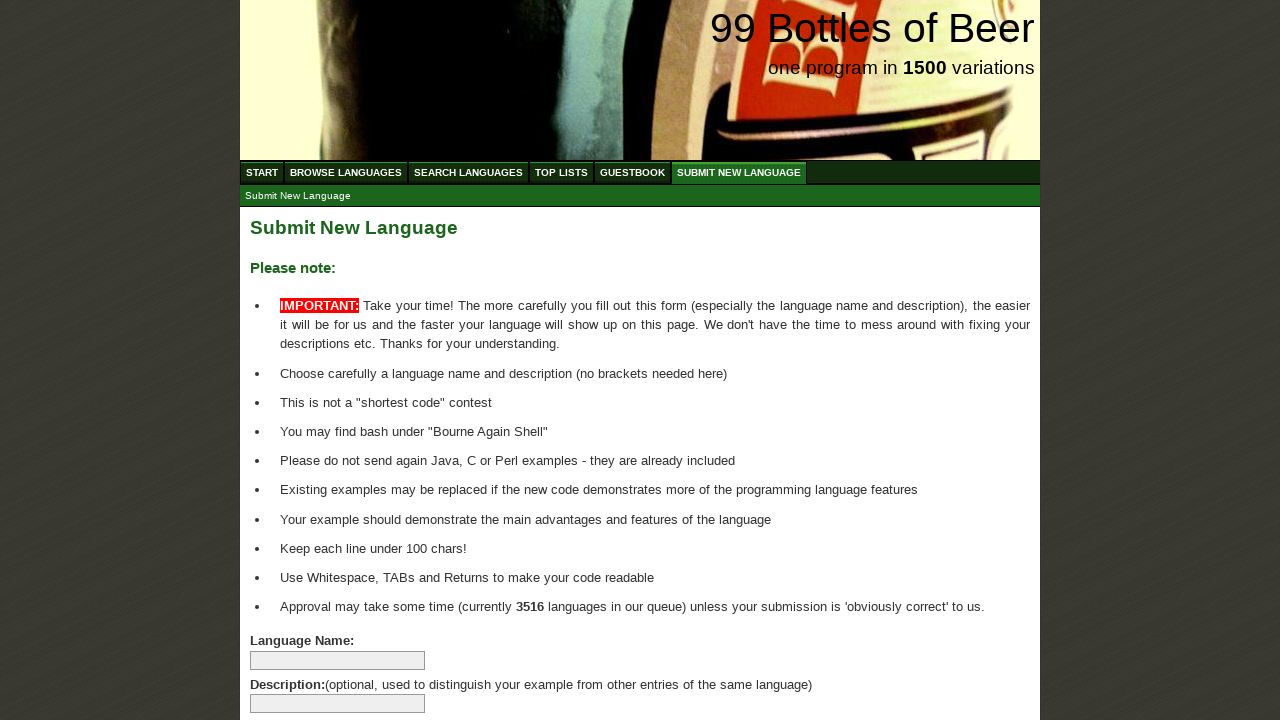

Clicked Submit Language button without filling required fields at (294, 665) on xpath=//body/div[@id='wrap']//div[@id='main']/form[@id='addlanguage']/p/input[@n
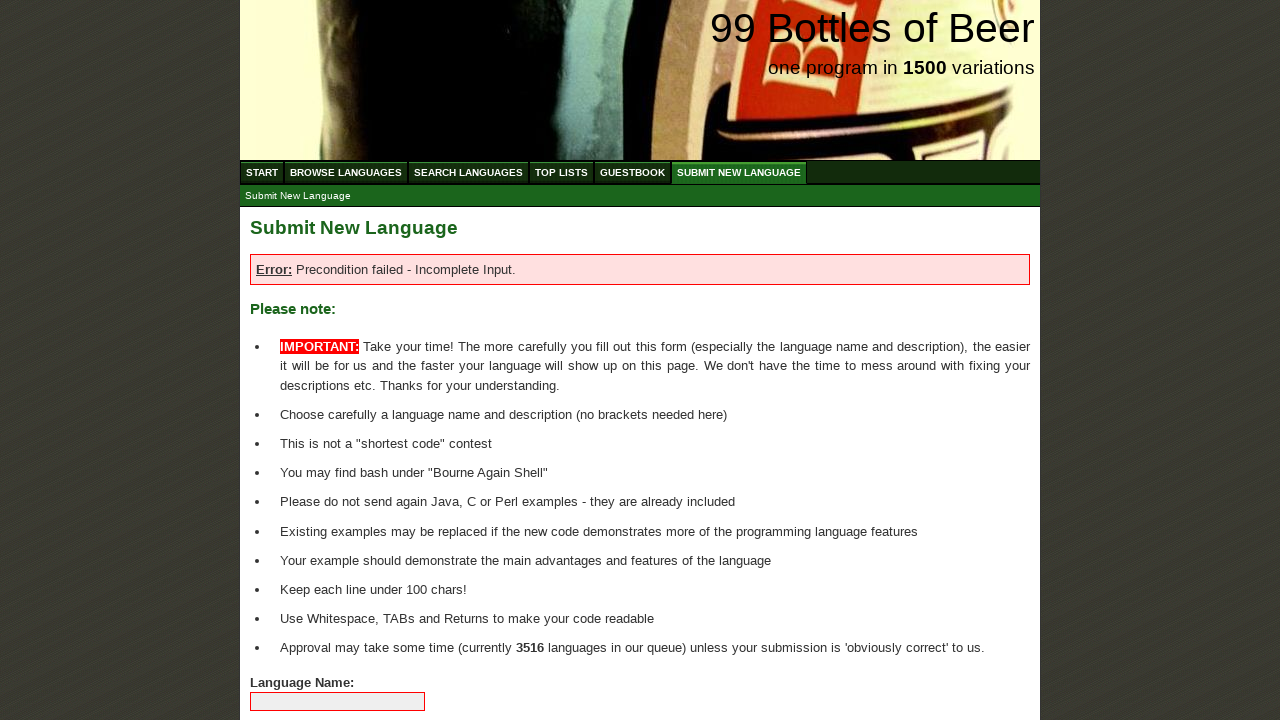

Located error message element
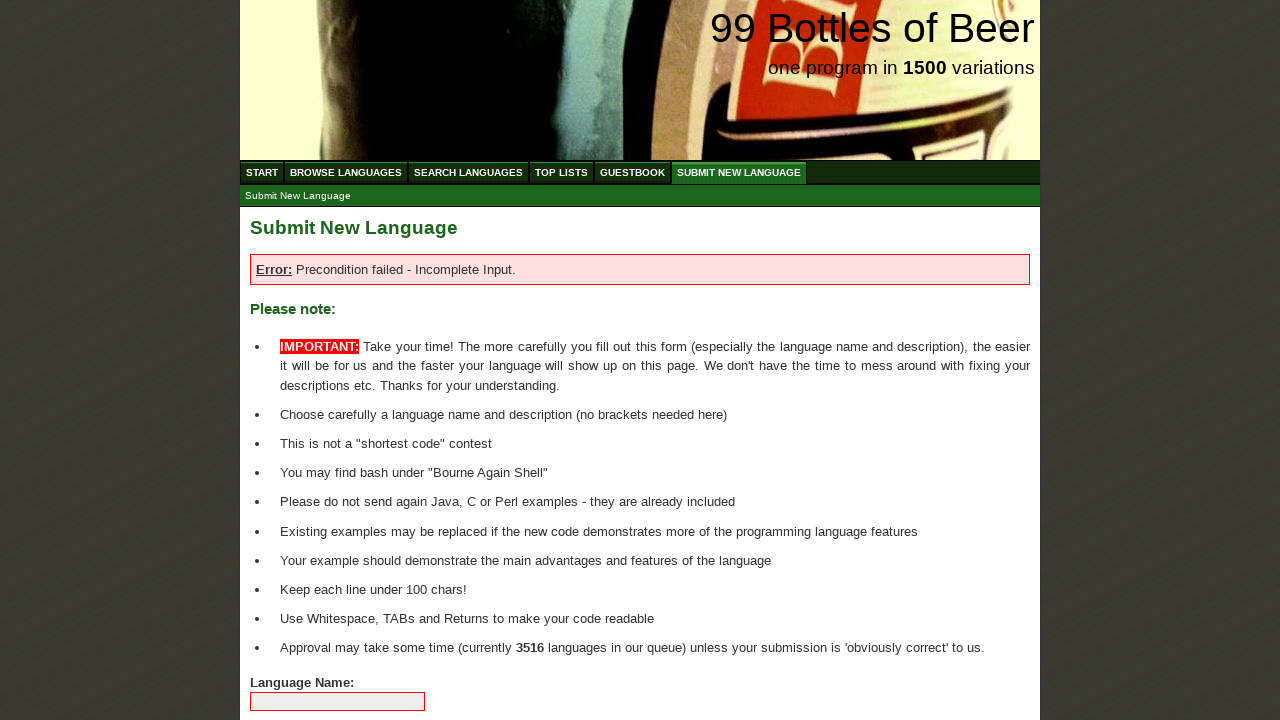

Error message element became visible
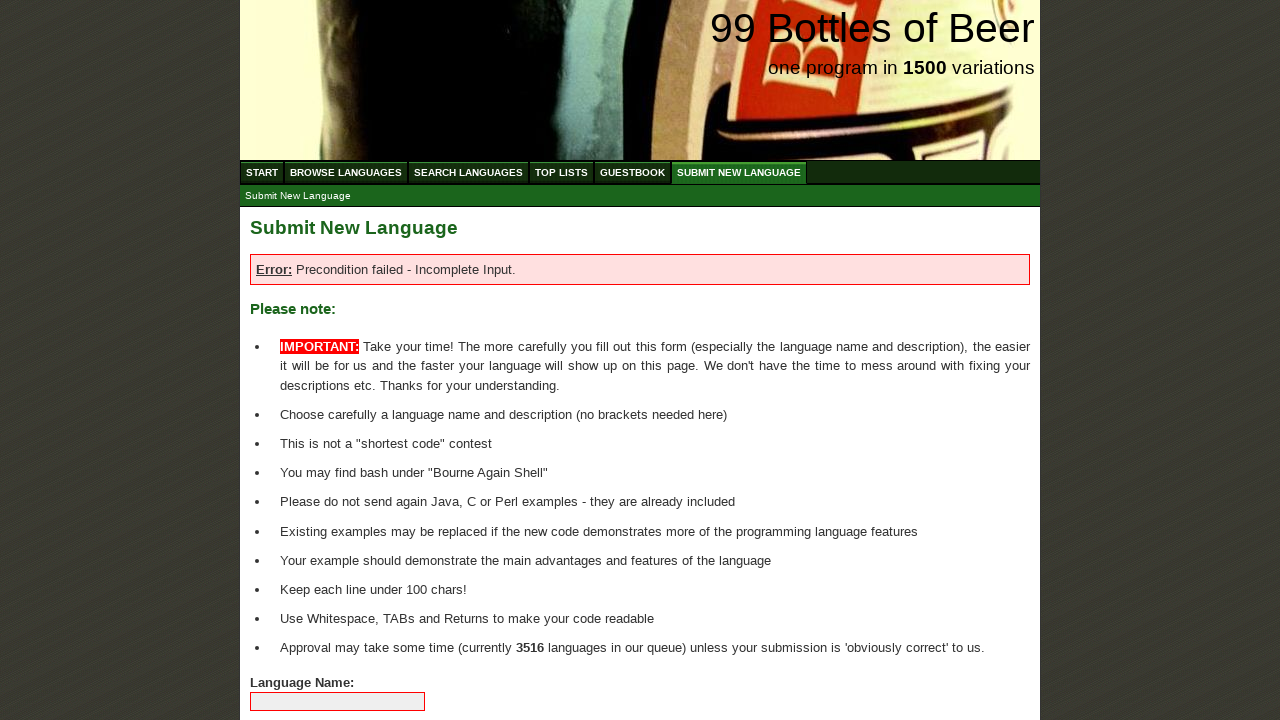

Retrieved error message text content
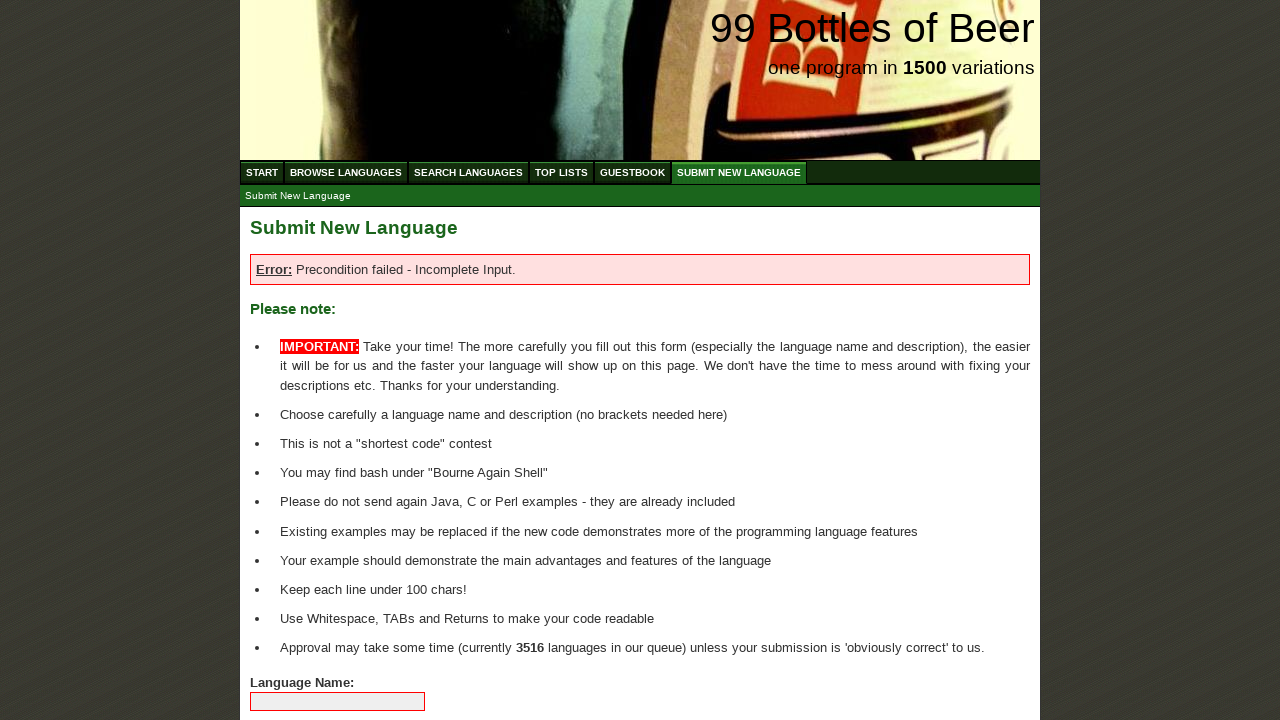

Verified error message text format and capitalization is correct
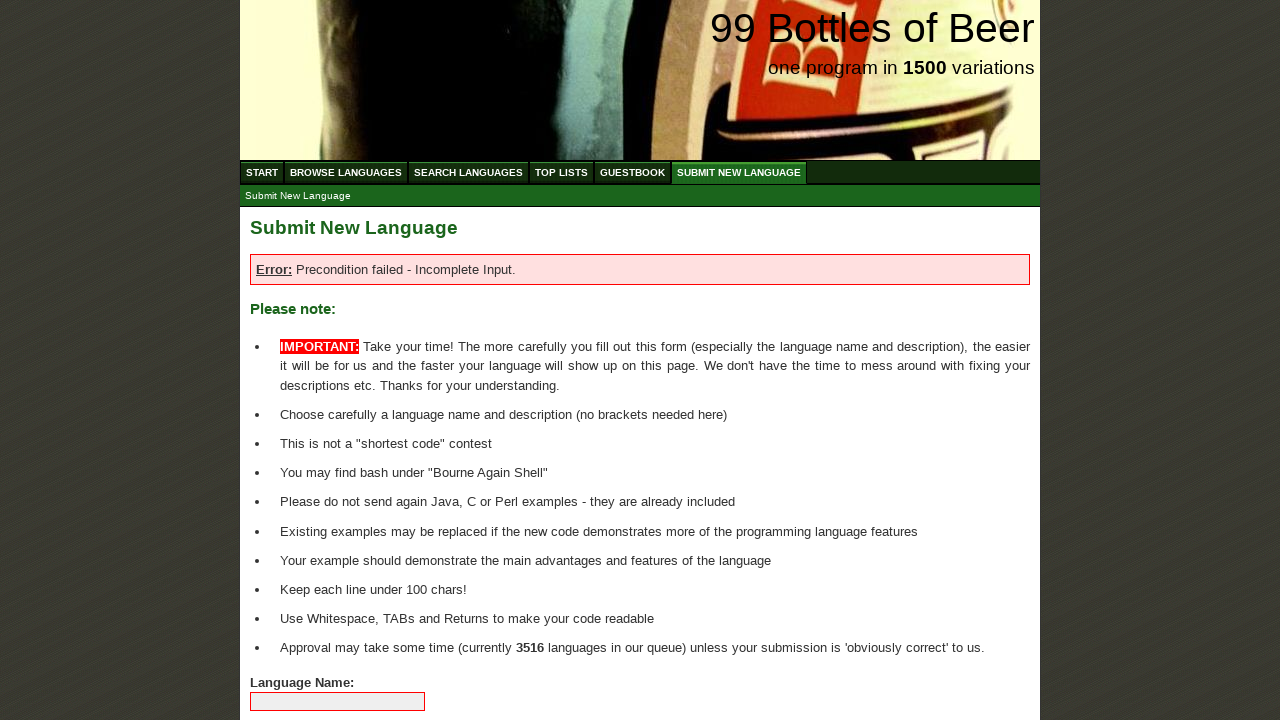

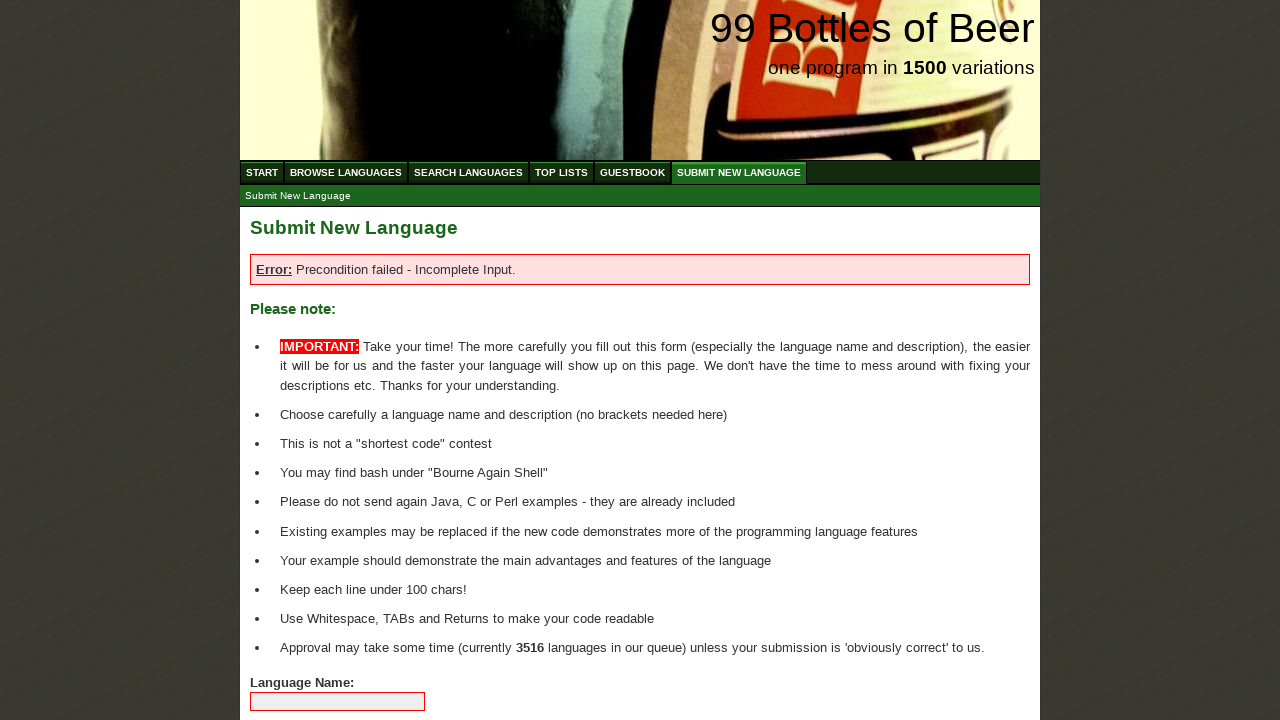